Fills out and submits a form with first name, last name, and email address fields

Starting URL: https://secure-retreat-92358.herokuapp.com

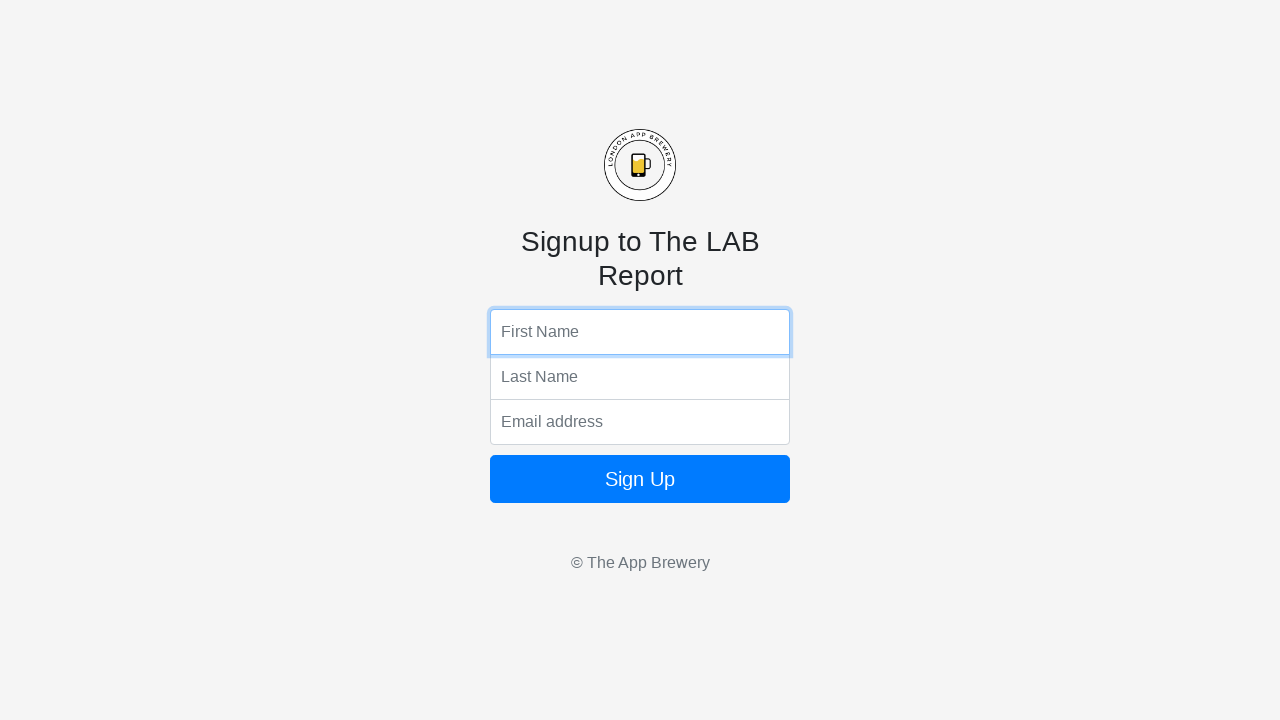

Filled first name field with 'Maciek' on input[name='fName']
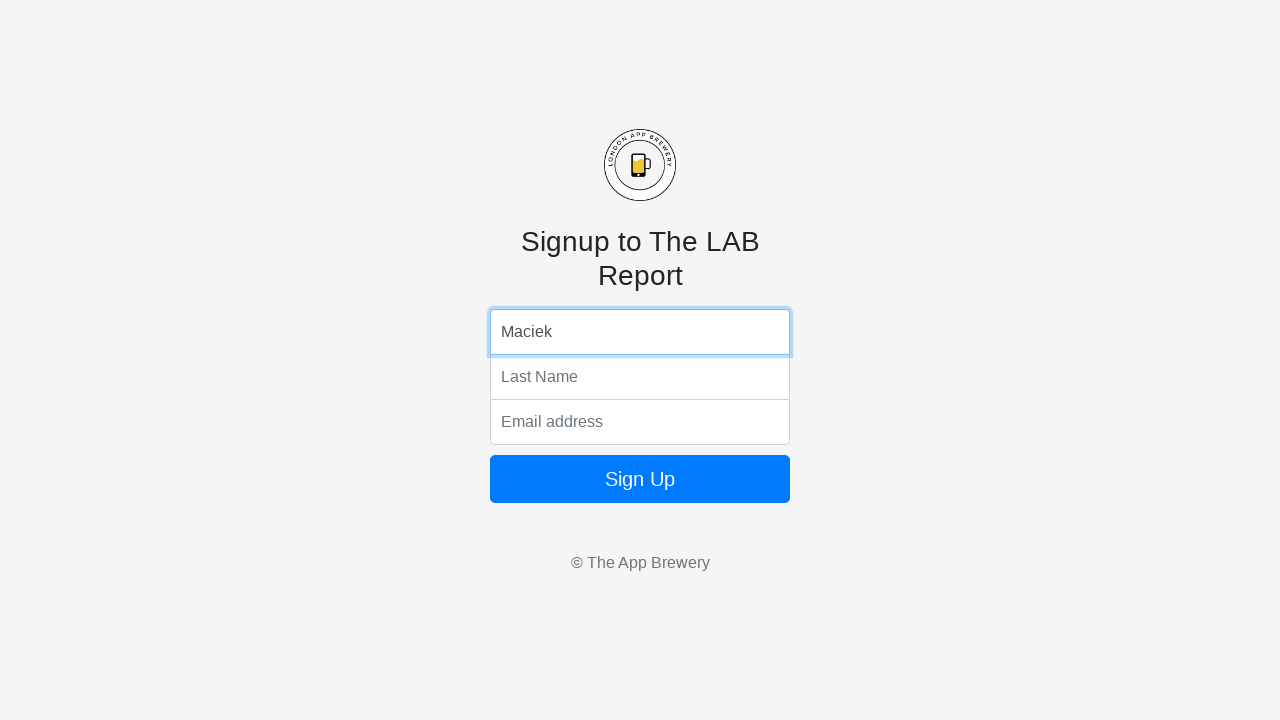

Filled last name field with 'Tester' on input[name='lName']
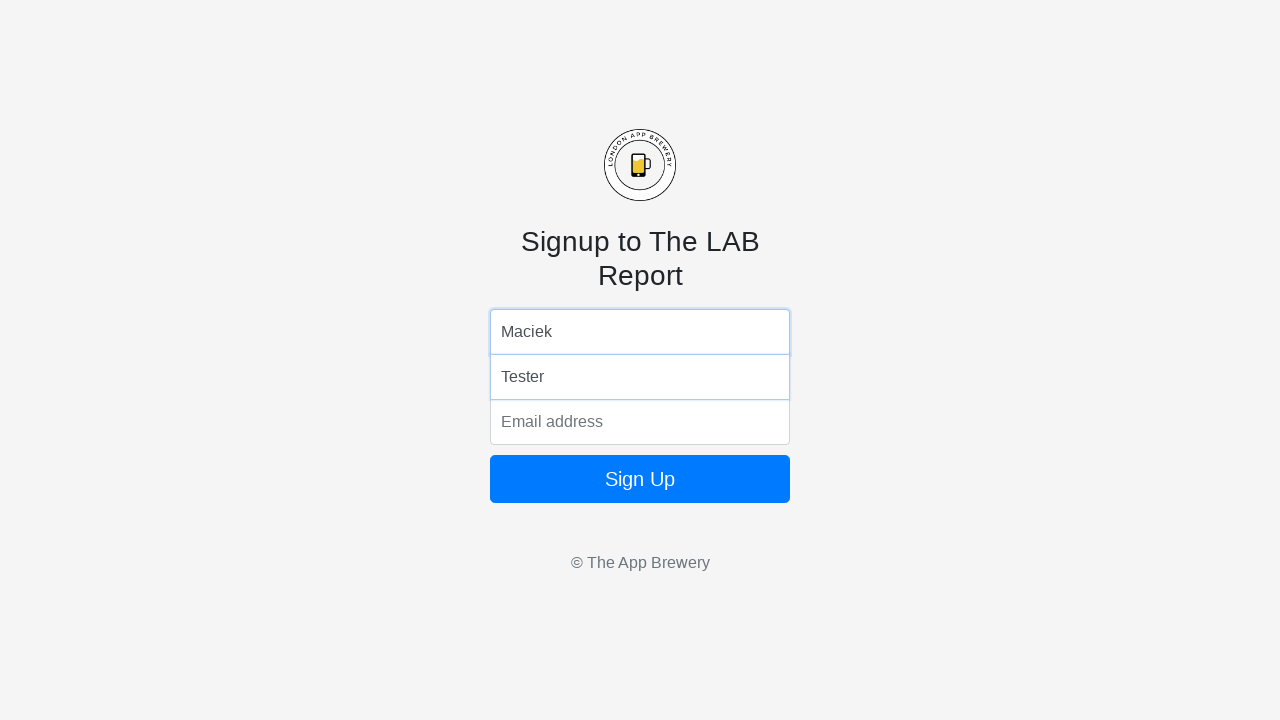

Filled email address field with 'maciek@tester.com' on input[name='email']
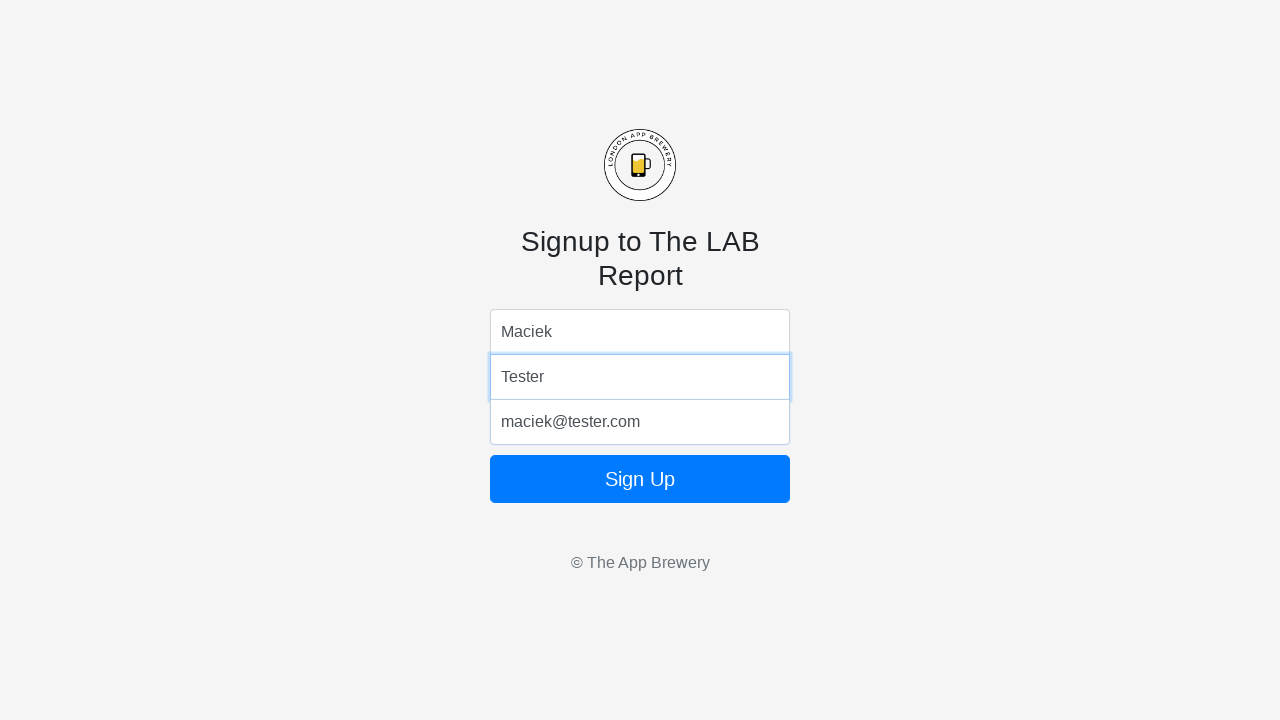

Clicked form submit button at (640, 479) on form button
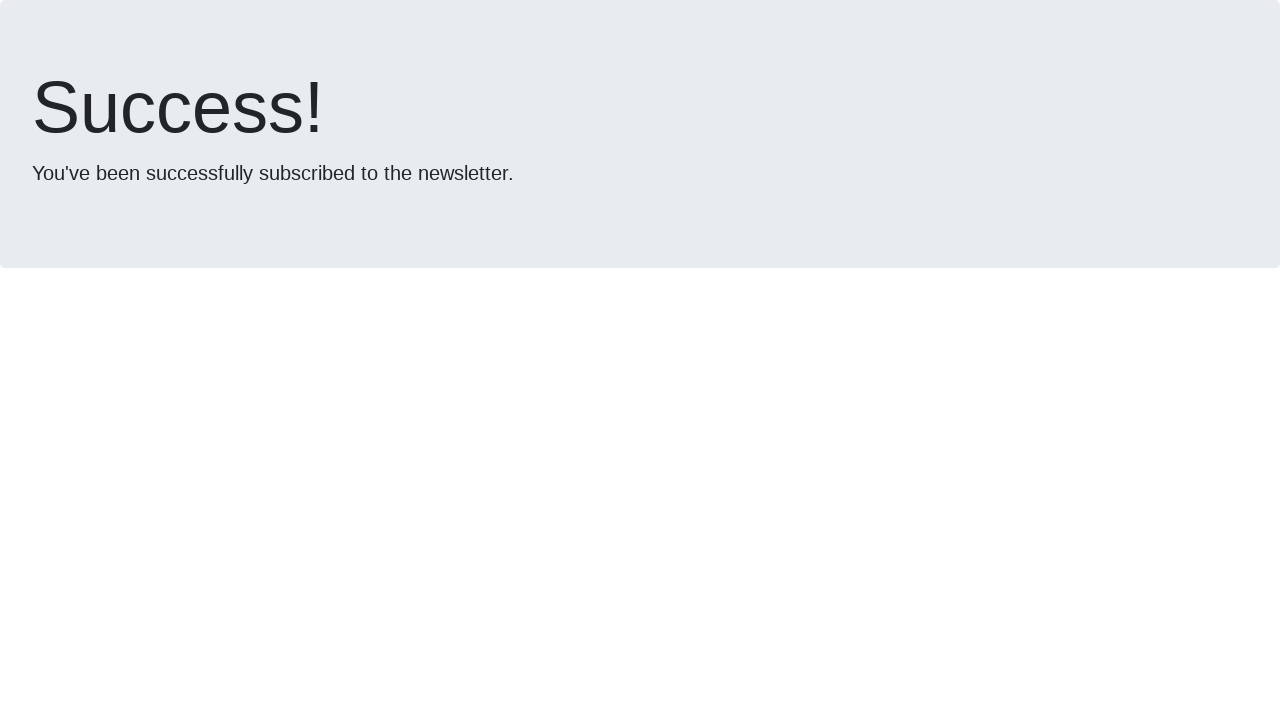

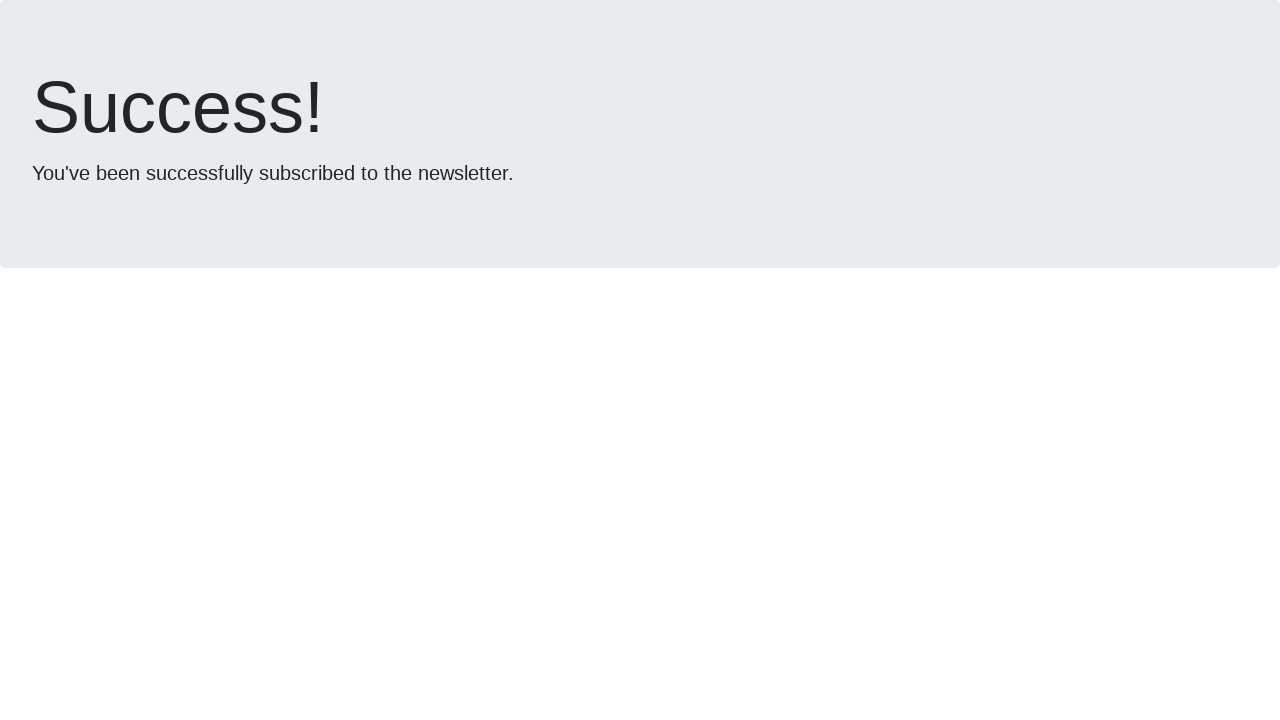